Tests the green loading functionality using implicit waits, clicking the start button and verifying the loading and success states.

Starting URL: https://kristinek.github.io/site/examples/loading_color

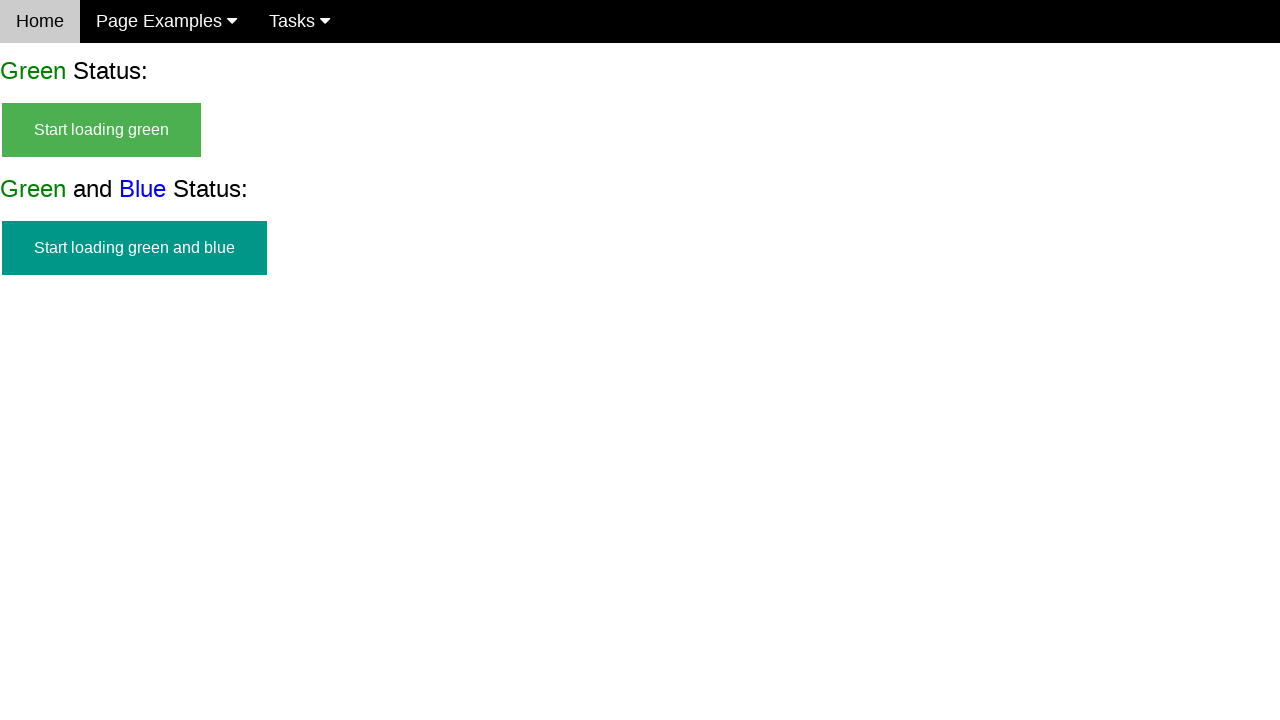

Navigated to loading color example page
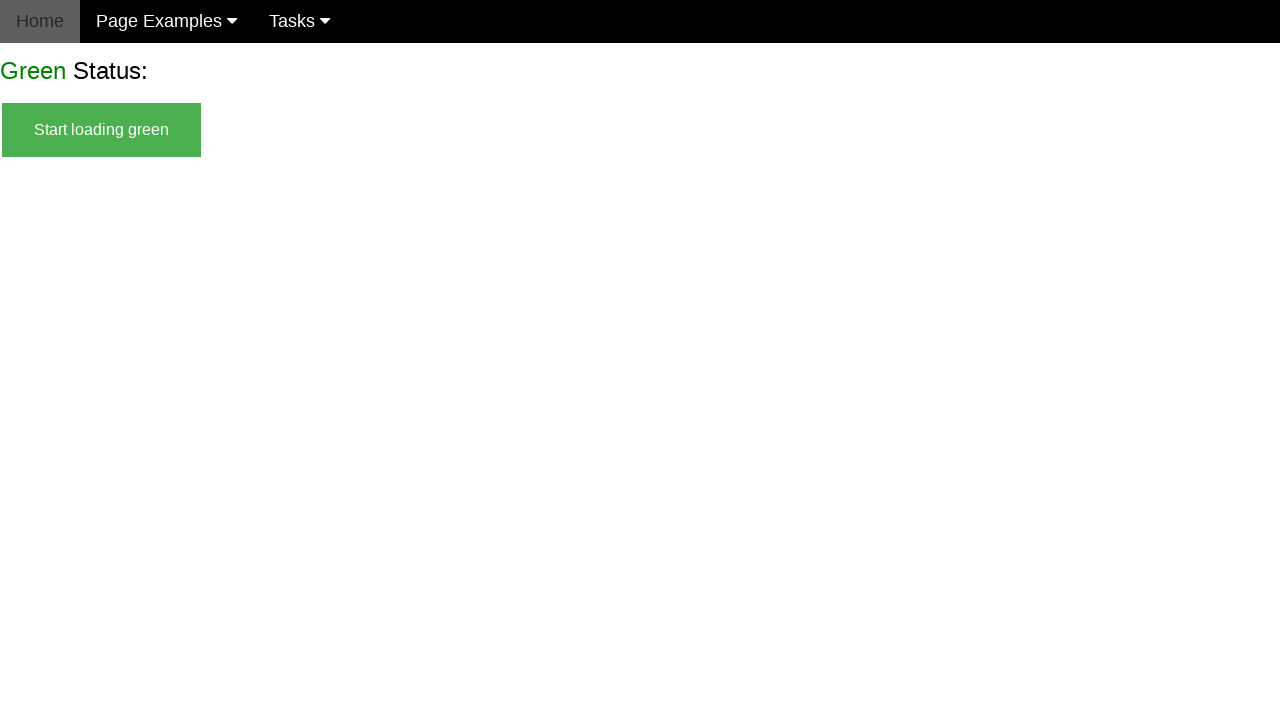

Clicked start green loading button at (102, 130) on #start_green
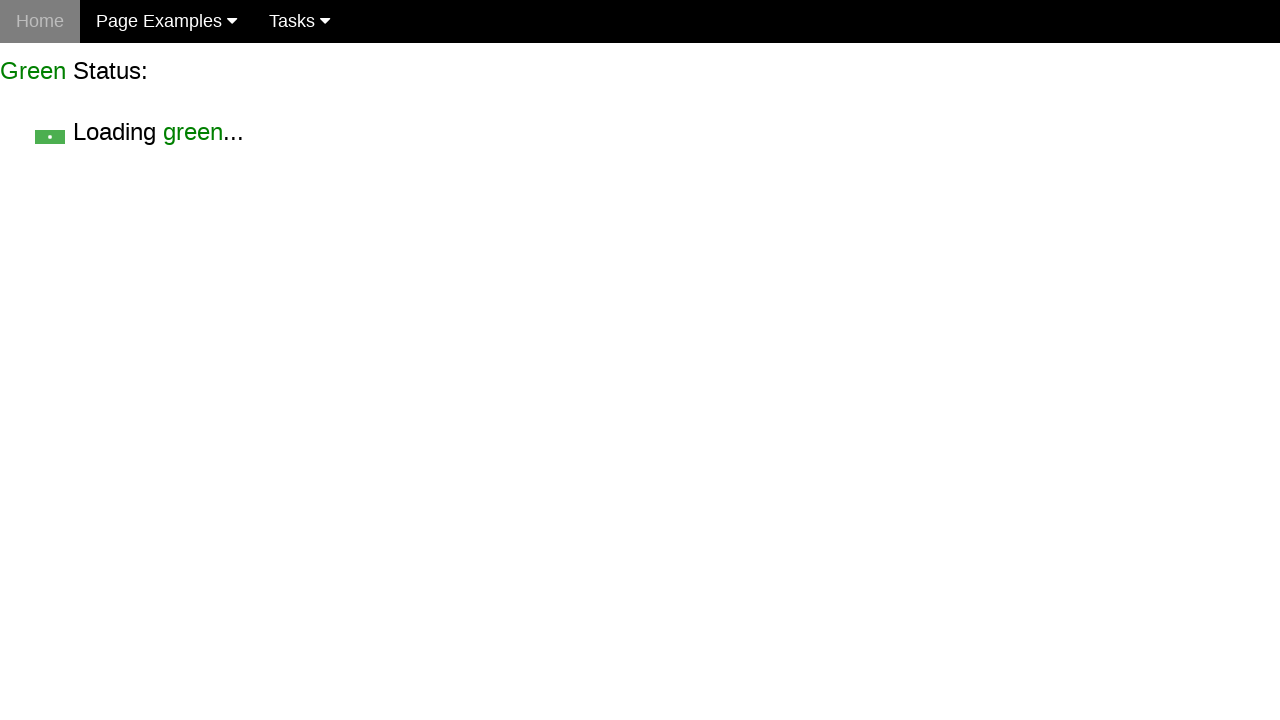

Loading green text became visible
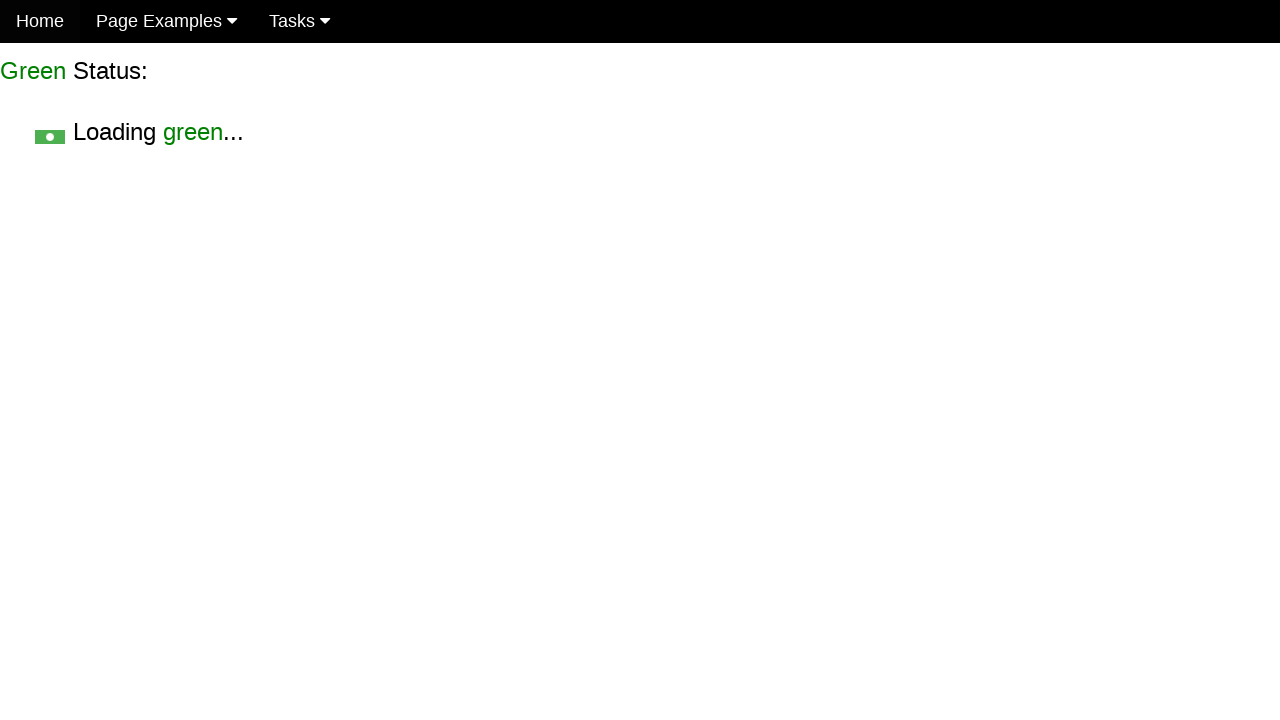

Verified start button is no longer visible
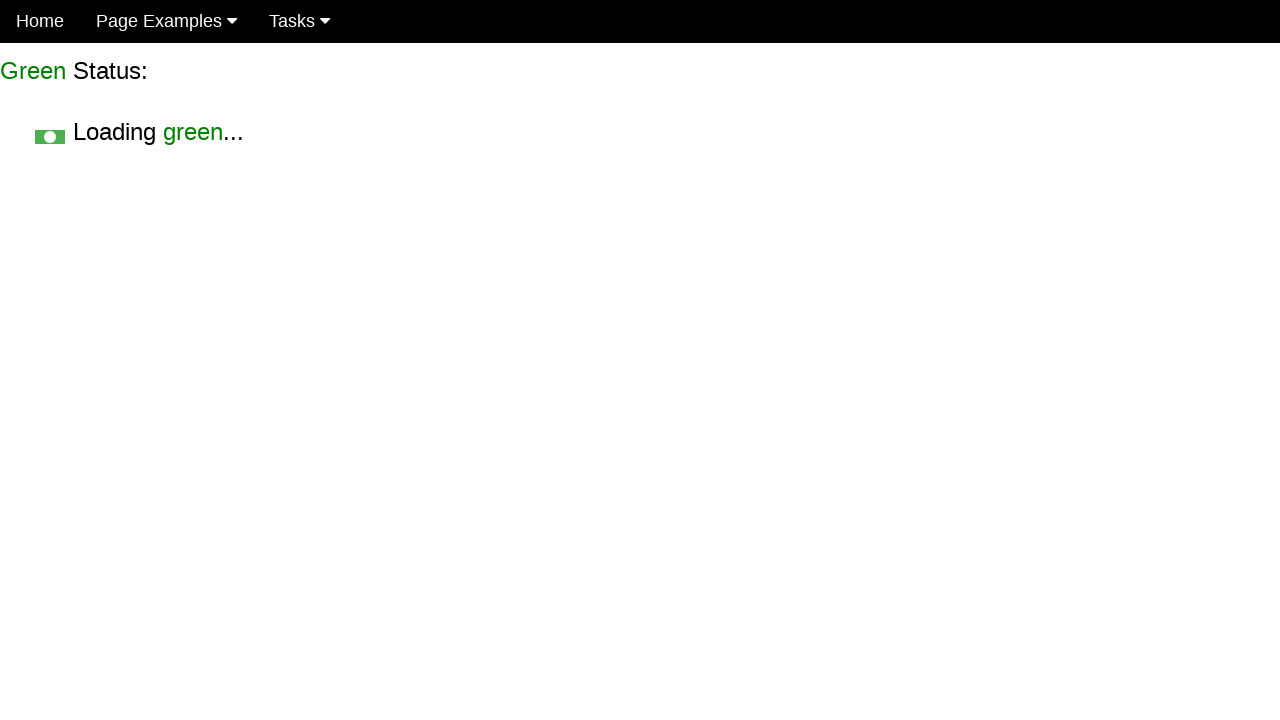

Verified loading green text is visible
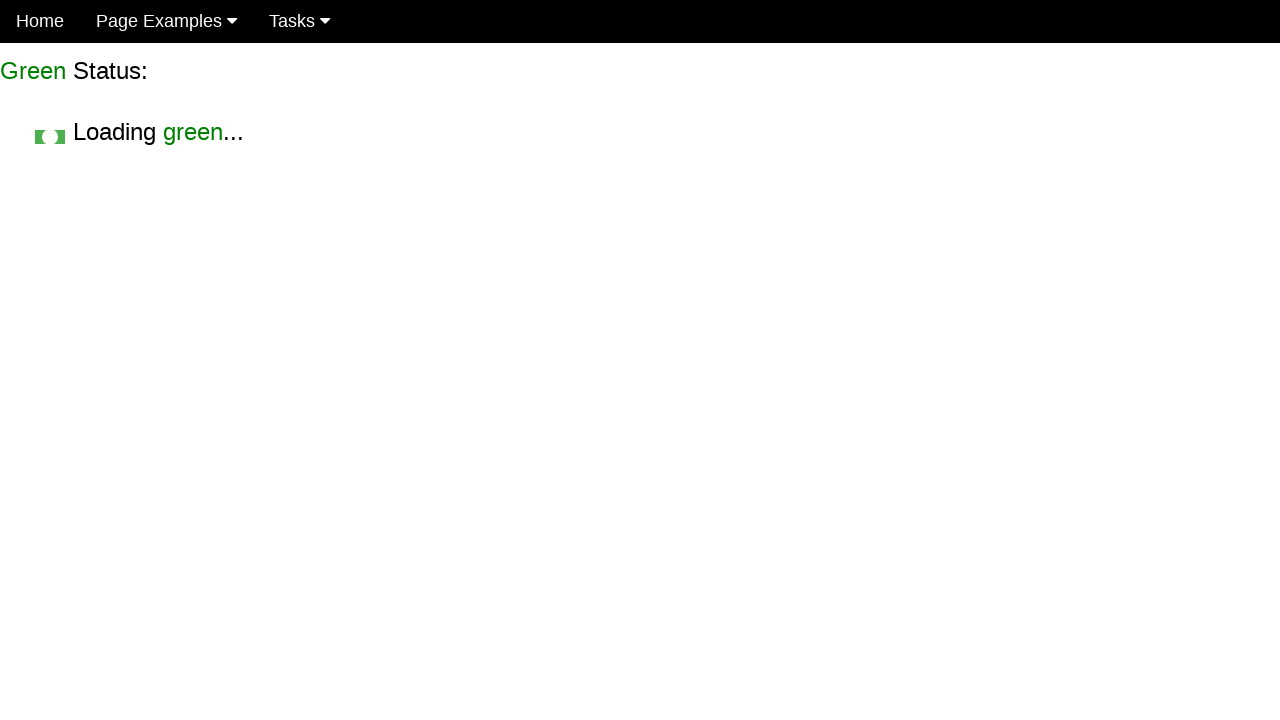

Success message appeared after loading completed
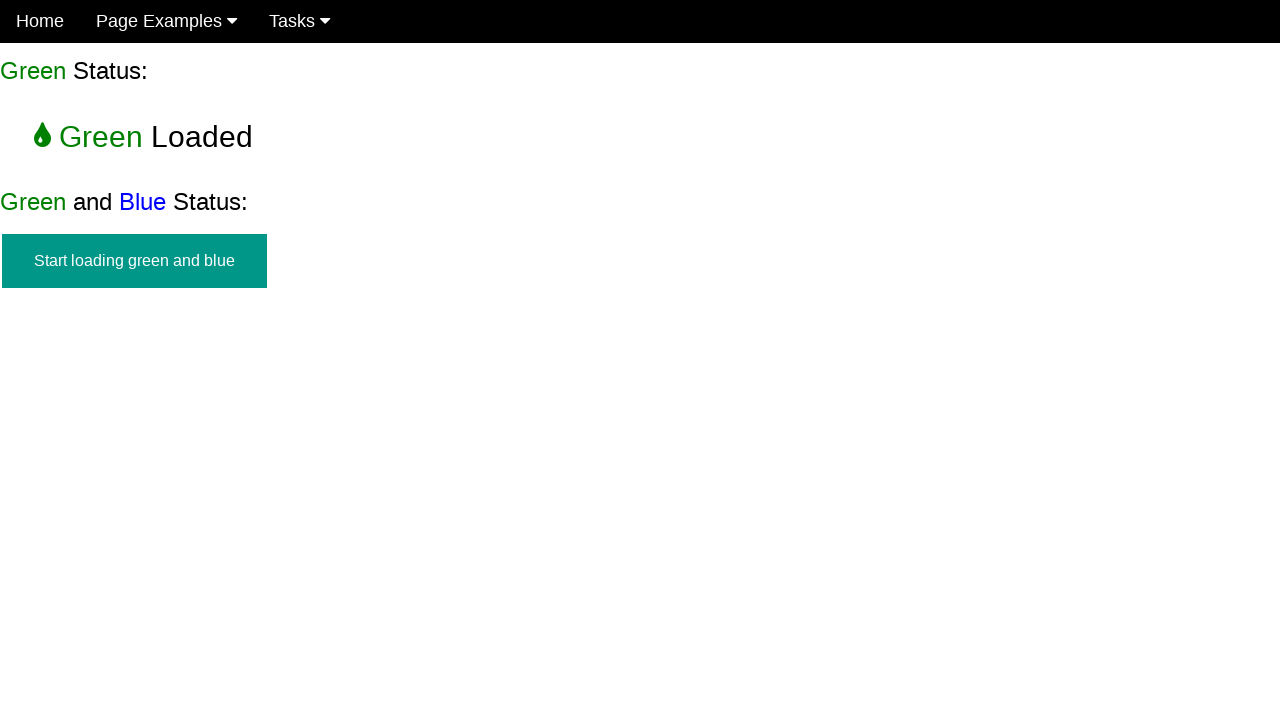

Verified start button is not visible in final state
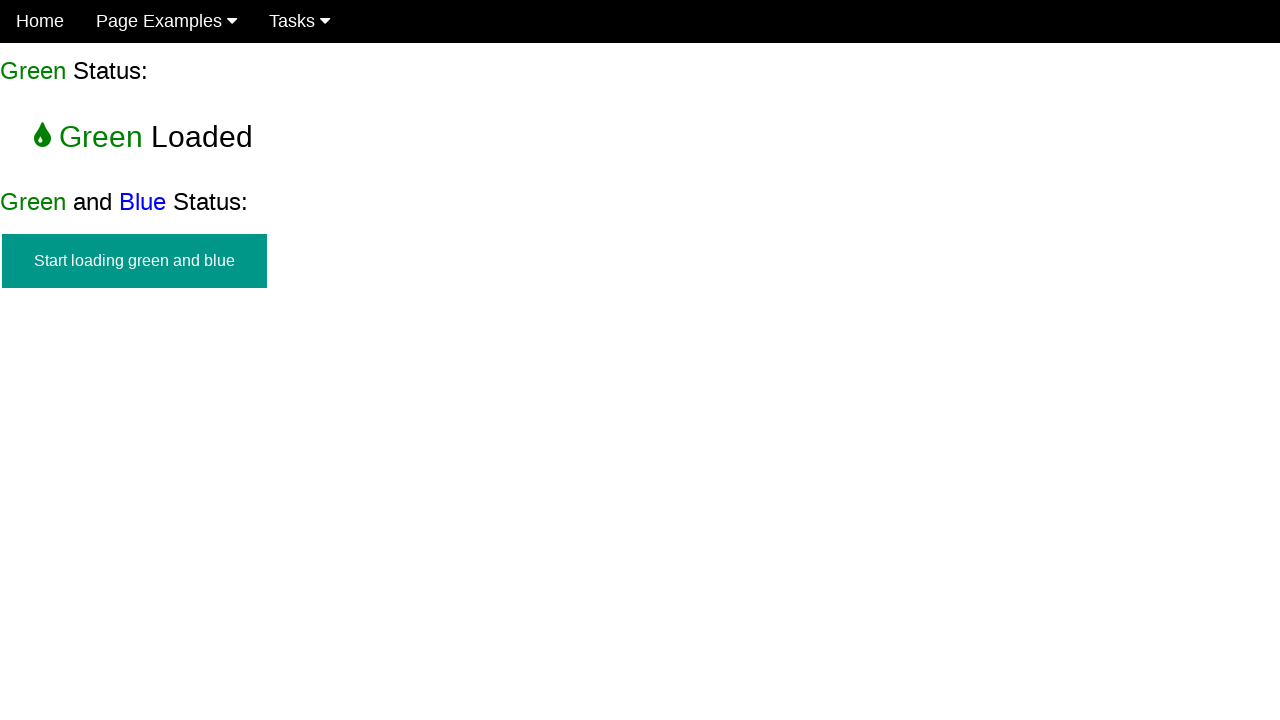

Verified loading green text is not visible in final state
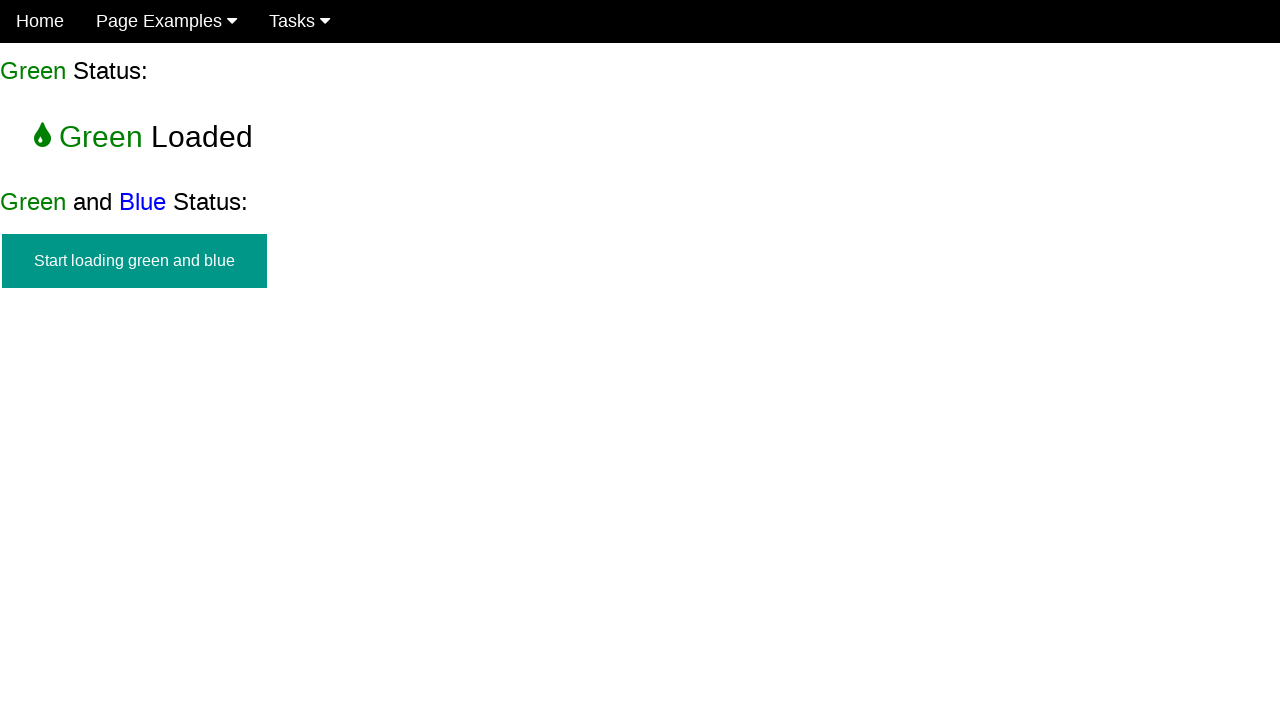

Verified success message is visible in final state
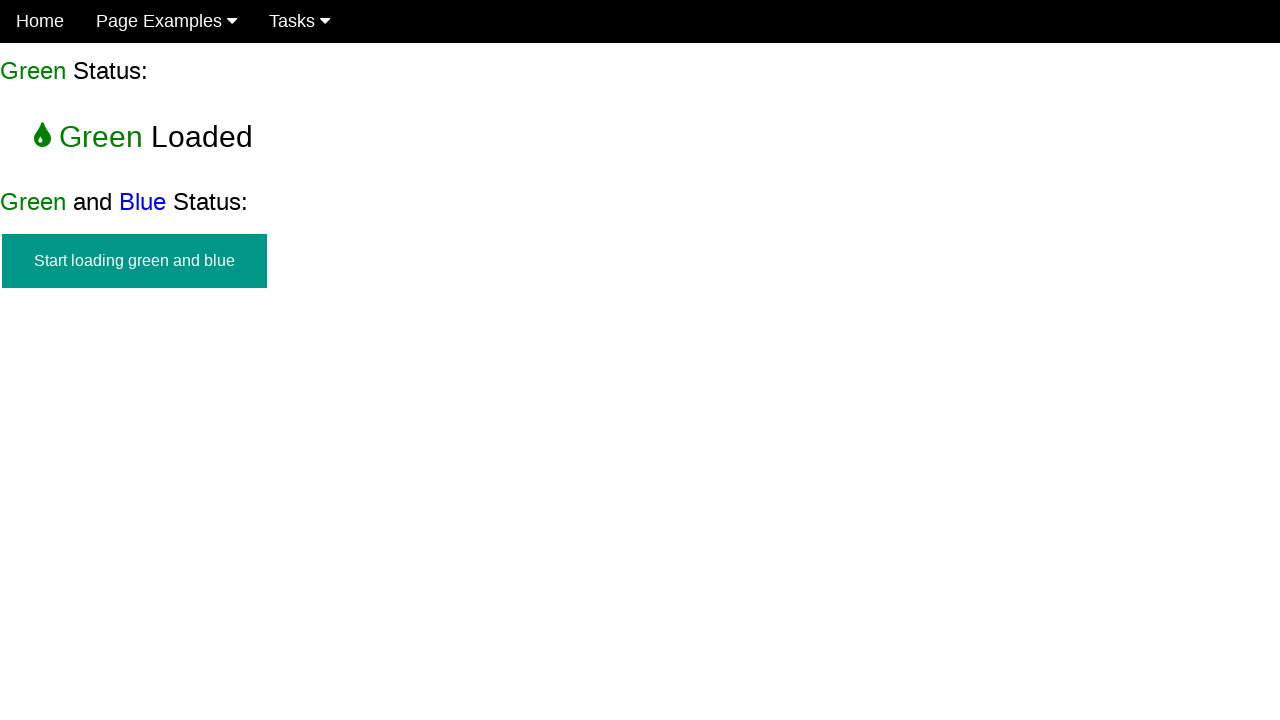

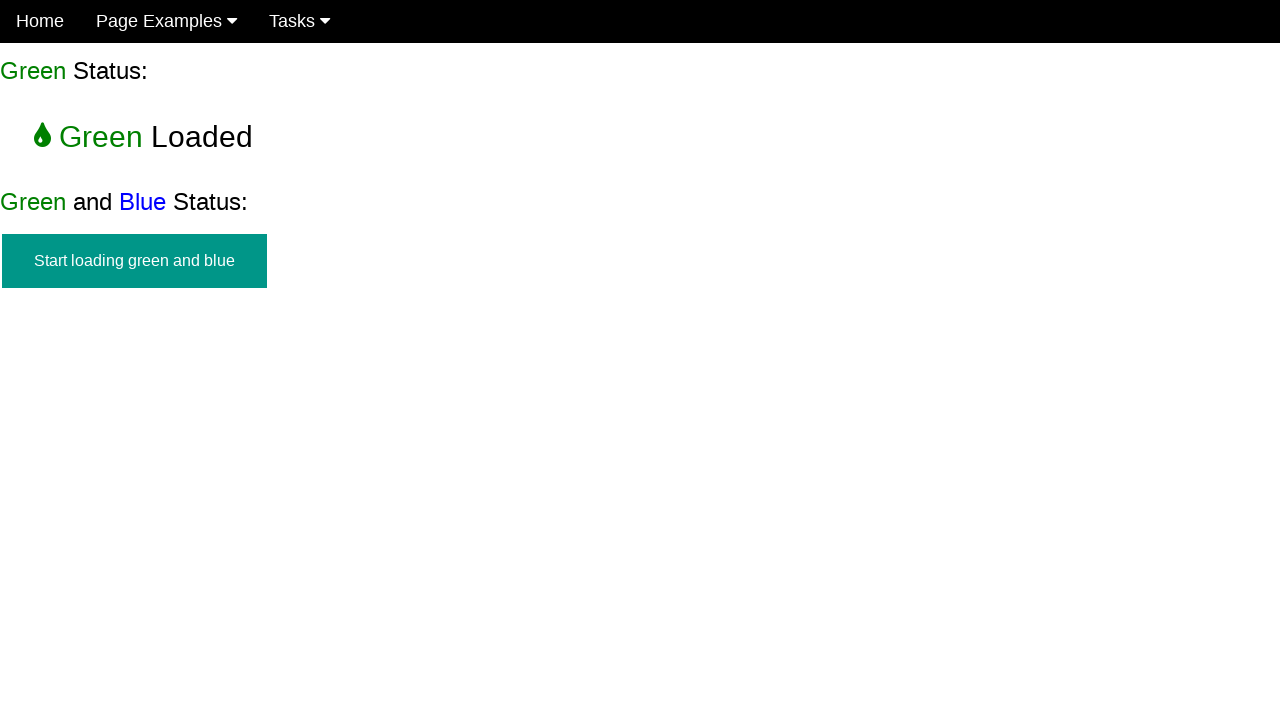